Navigates to a Google Play Store app page with reviews, scrolls down to load content, and clicks on "show more" buttons to expand the reviews section.

Starting URL: https://play.google.com/store/apps/details?id=com.appsphere.innisfreeapp&showAllReviews=true

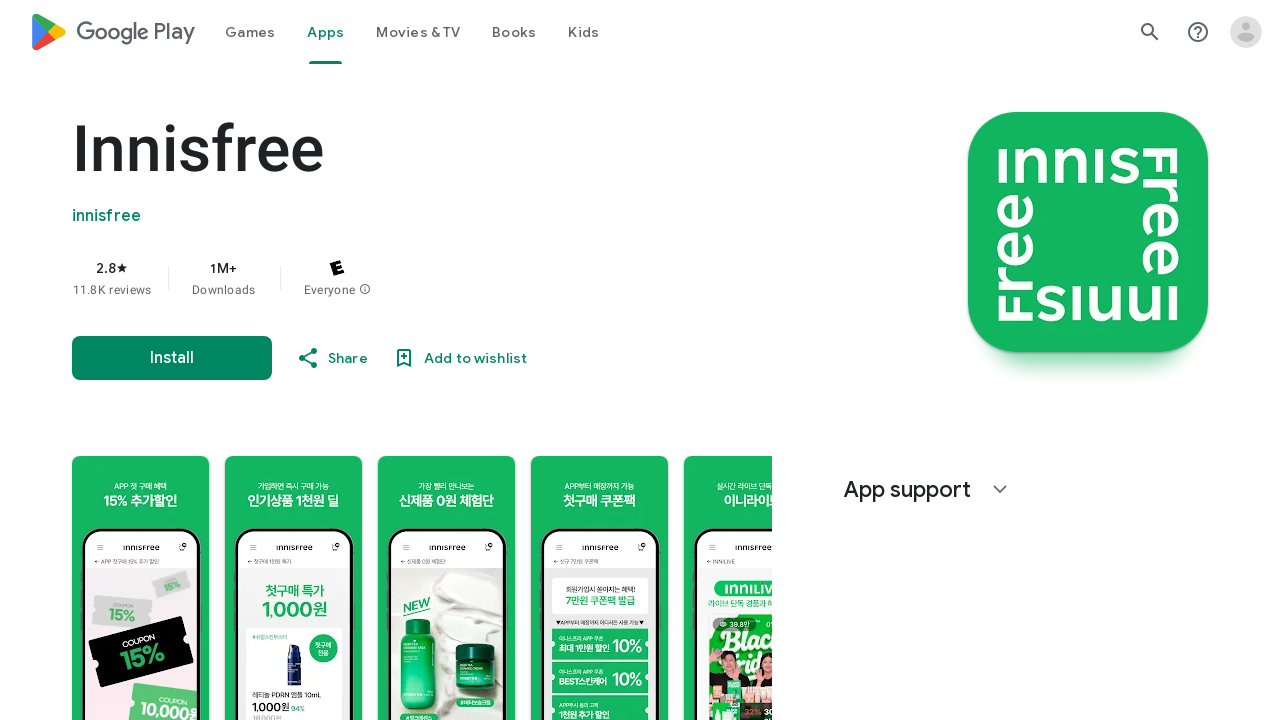

Set viewport size to 1920x1080 for better content loading
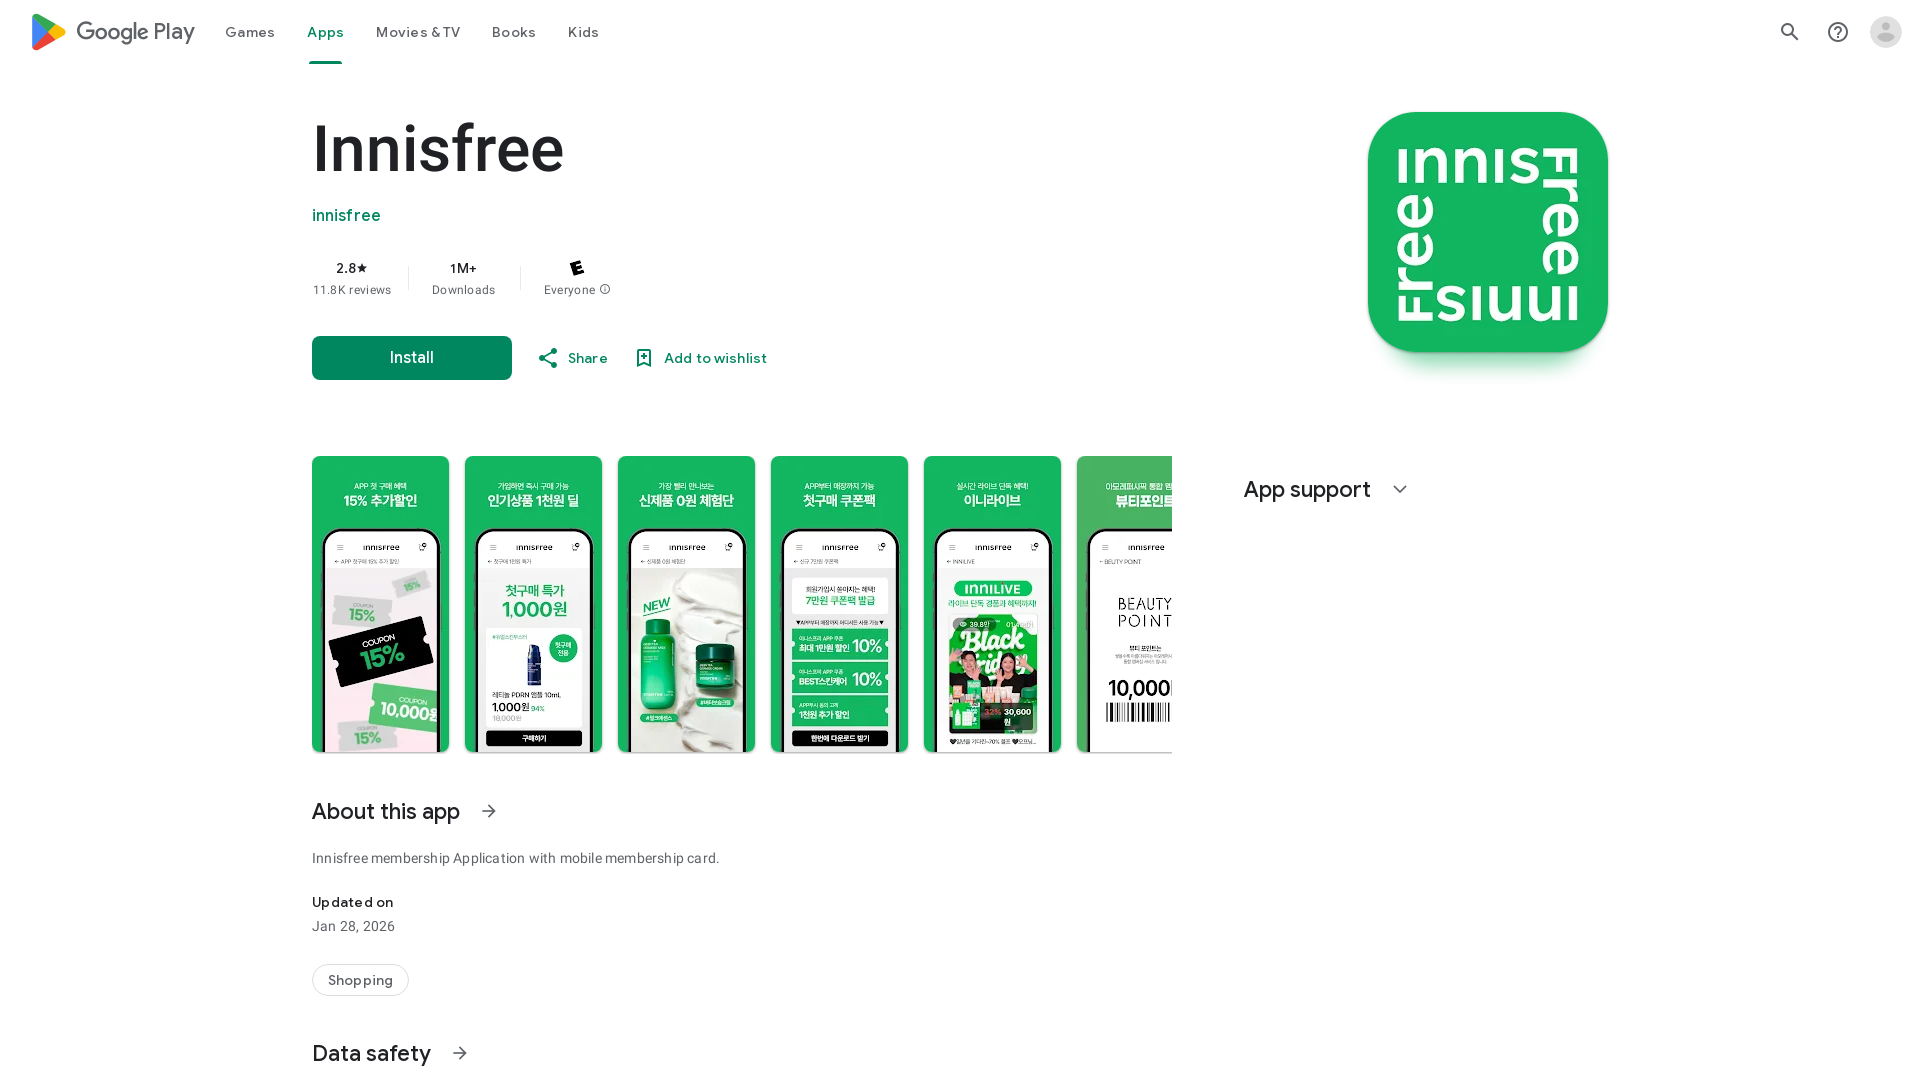

Waited for page to load with networkidle state
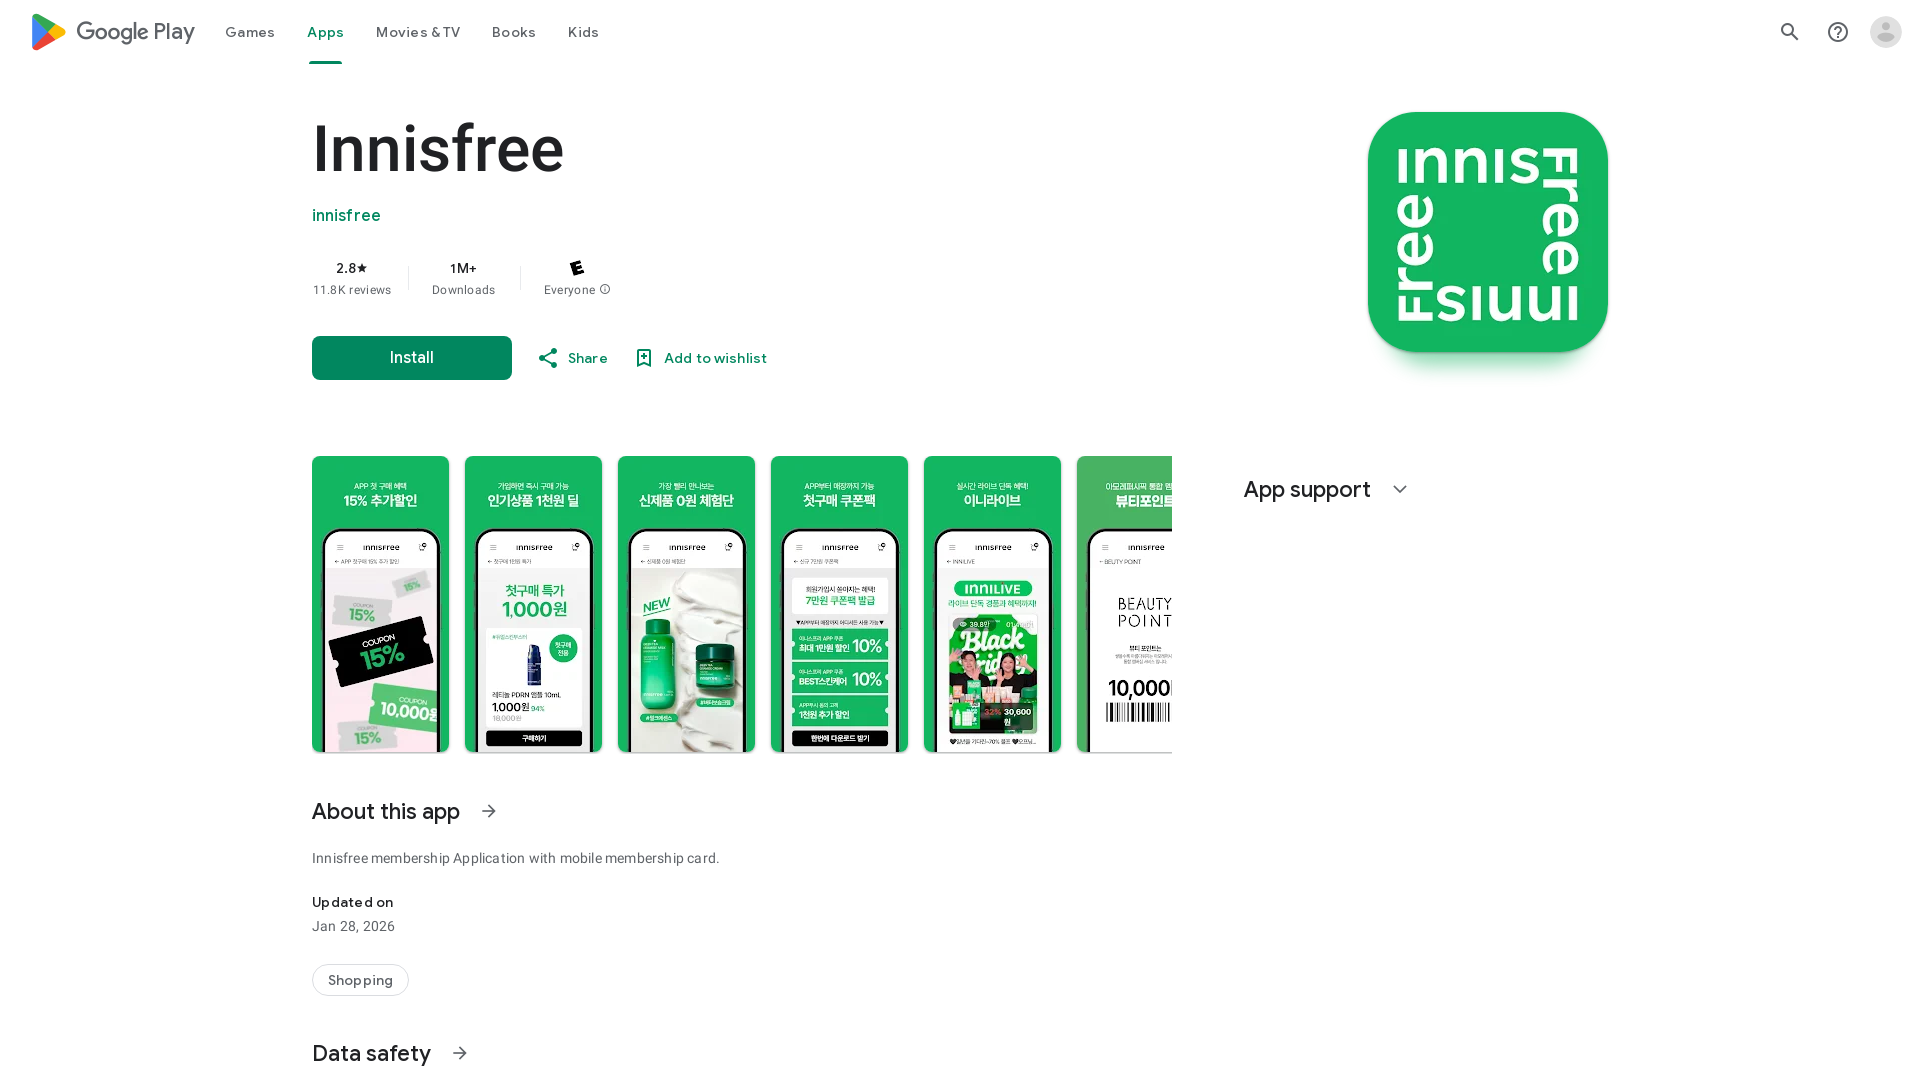

Scrolled to bottom of page (iteration 1/3)
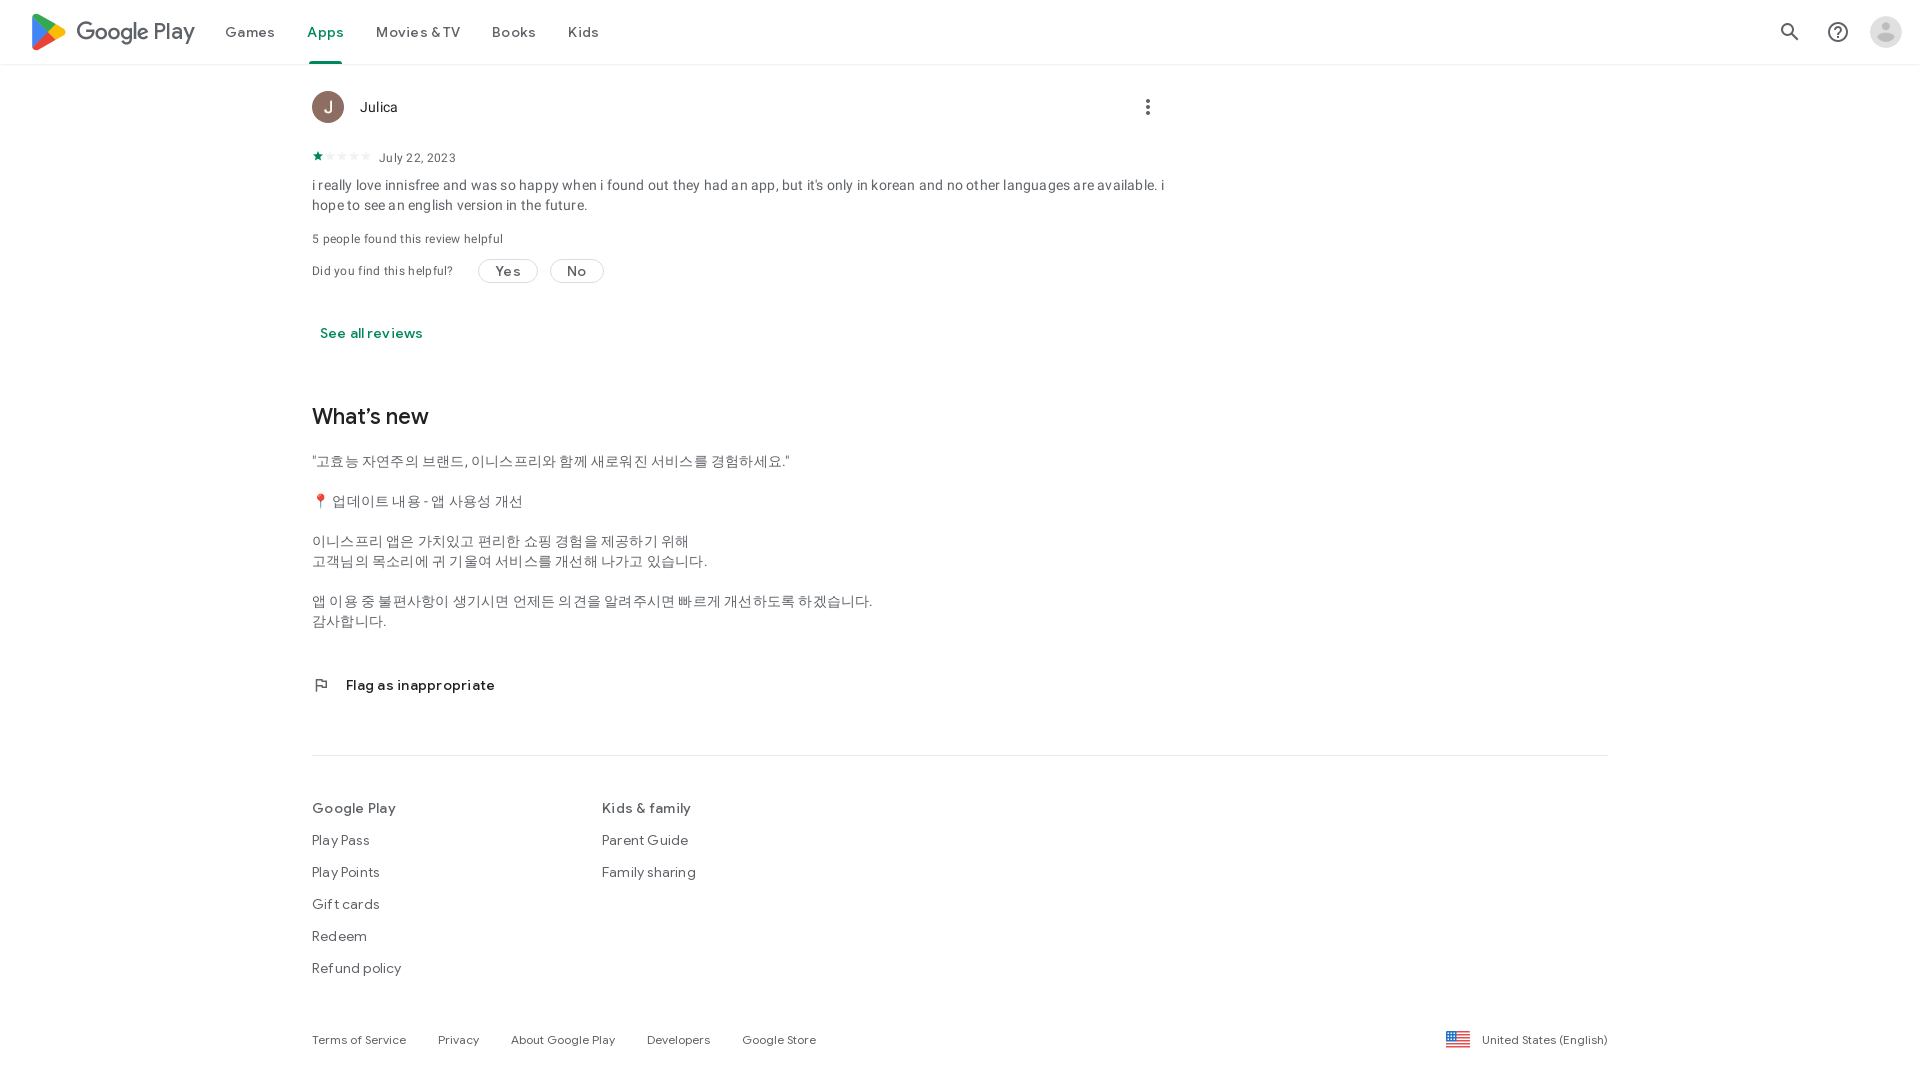

Waited 500ms for content to load
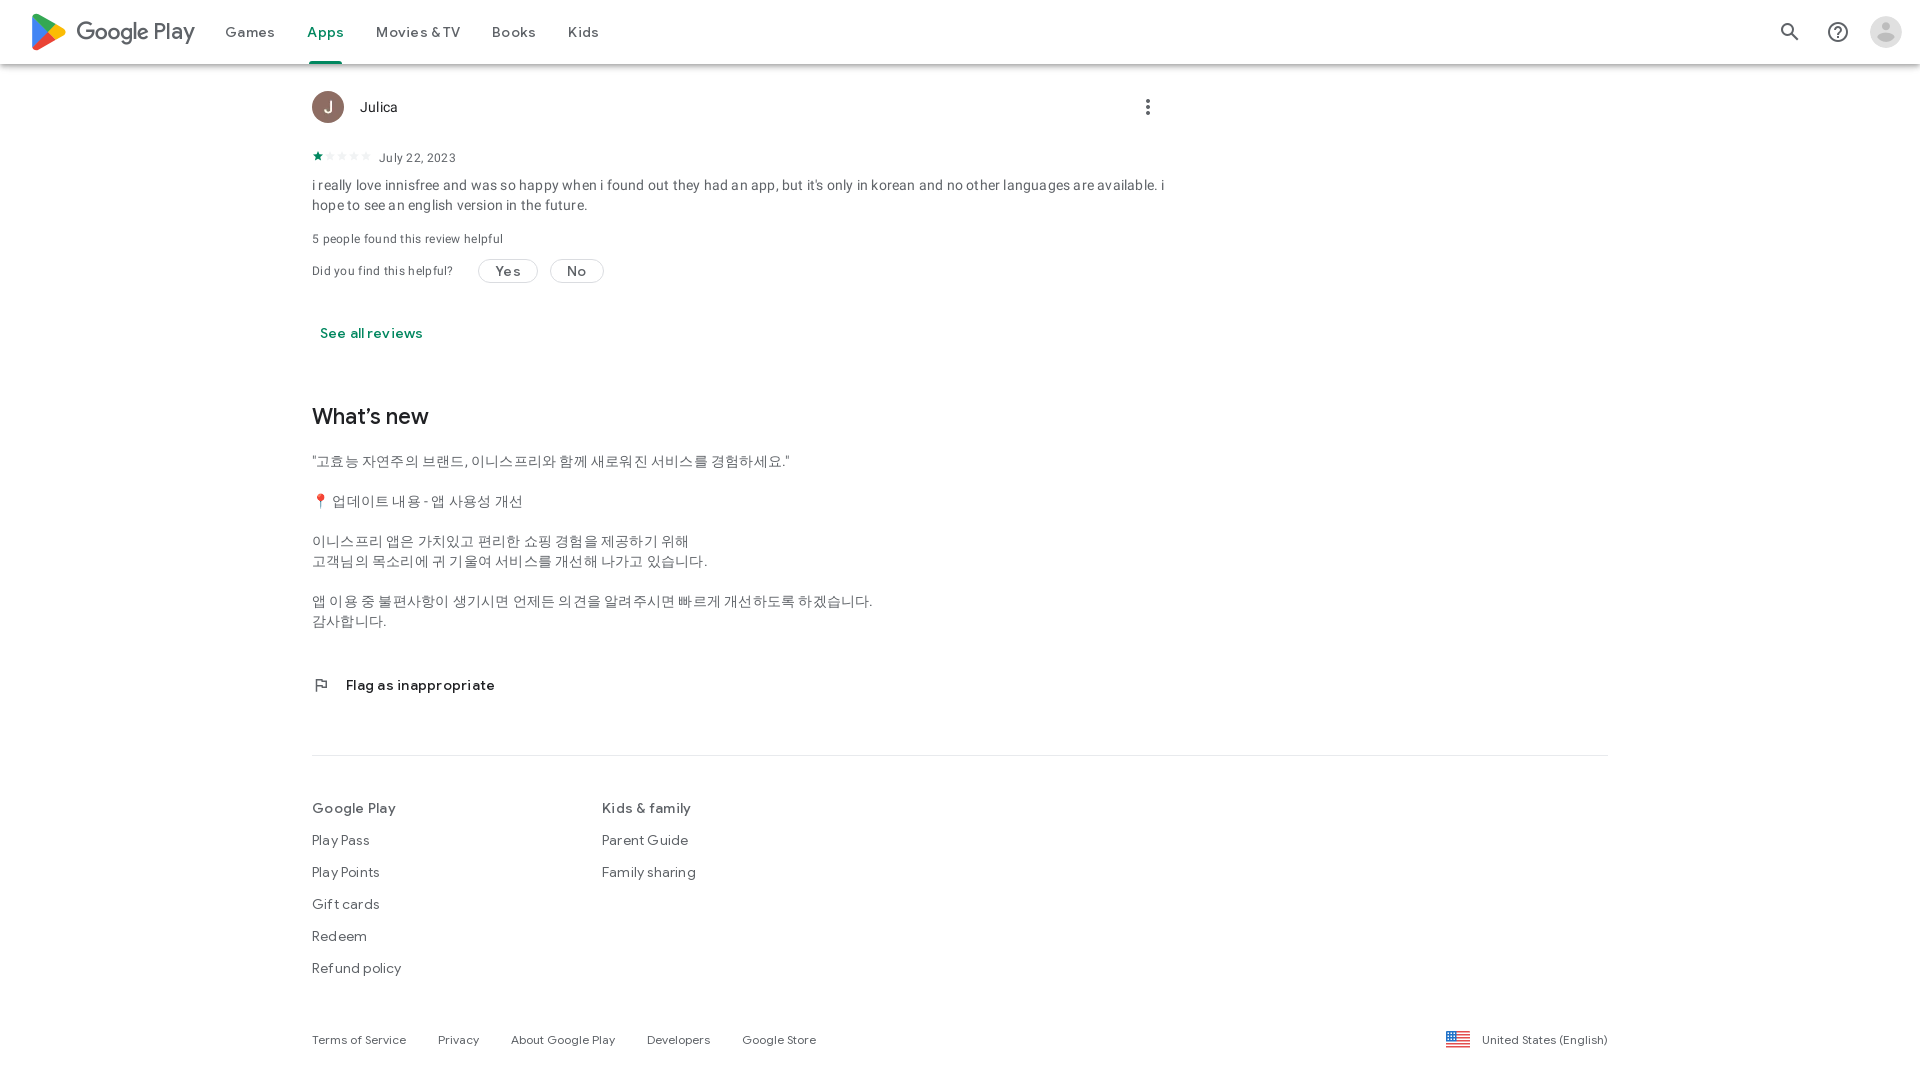

Scrolled to bottom of page (iteration 2/3)
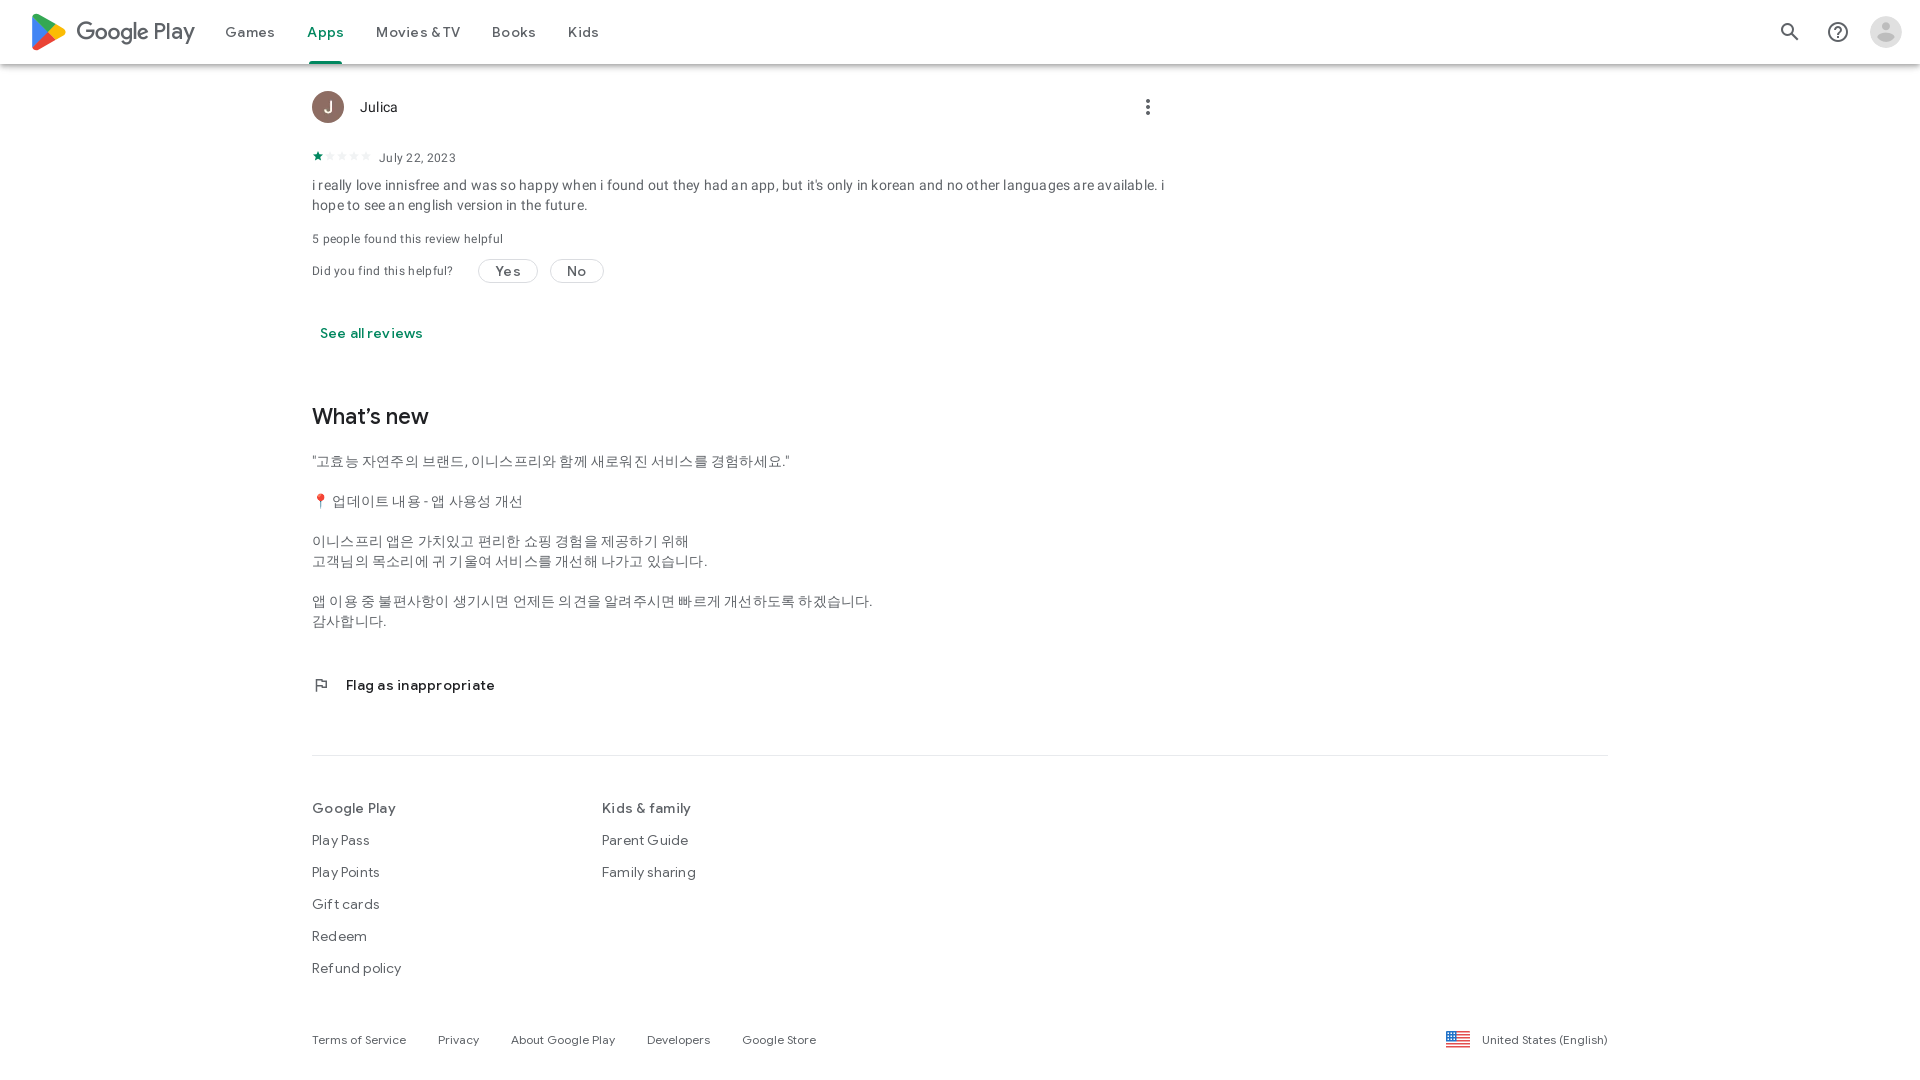

Waited 500ms for content to load
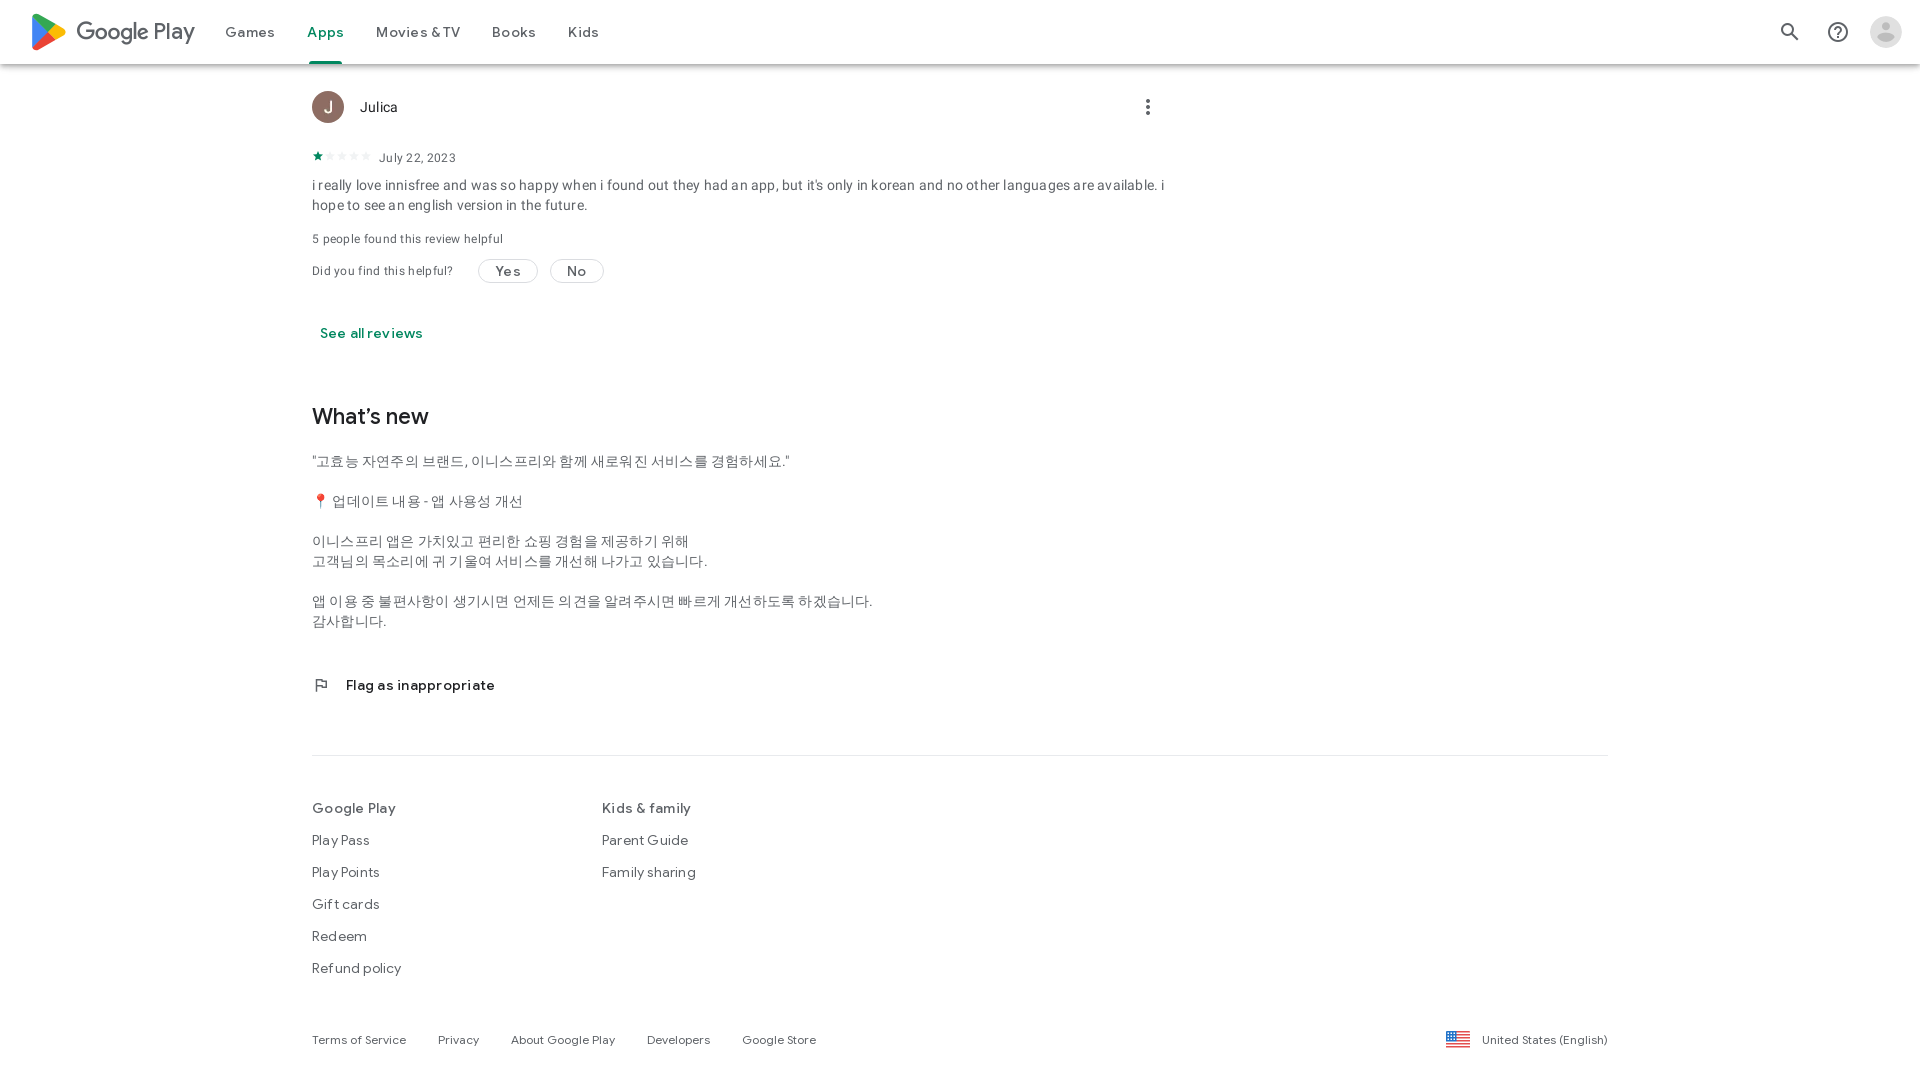

Scrolled to bottom of page (iteration 3/3)
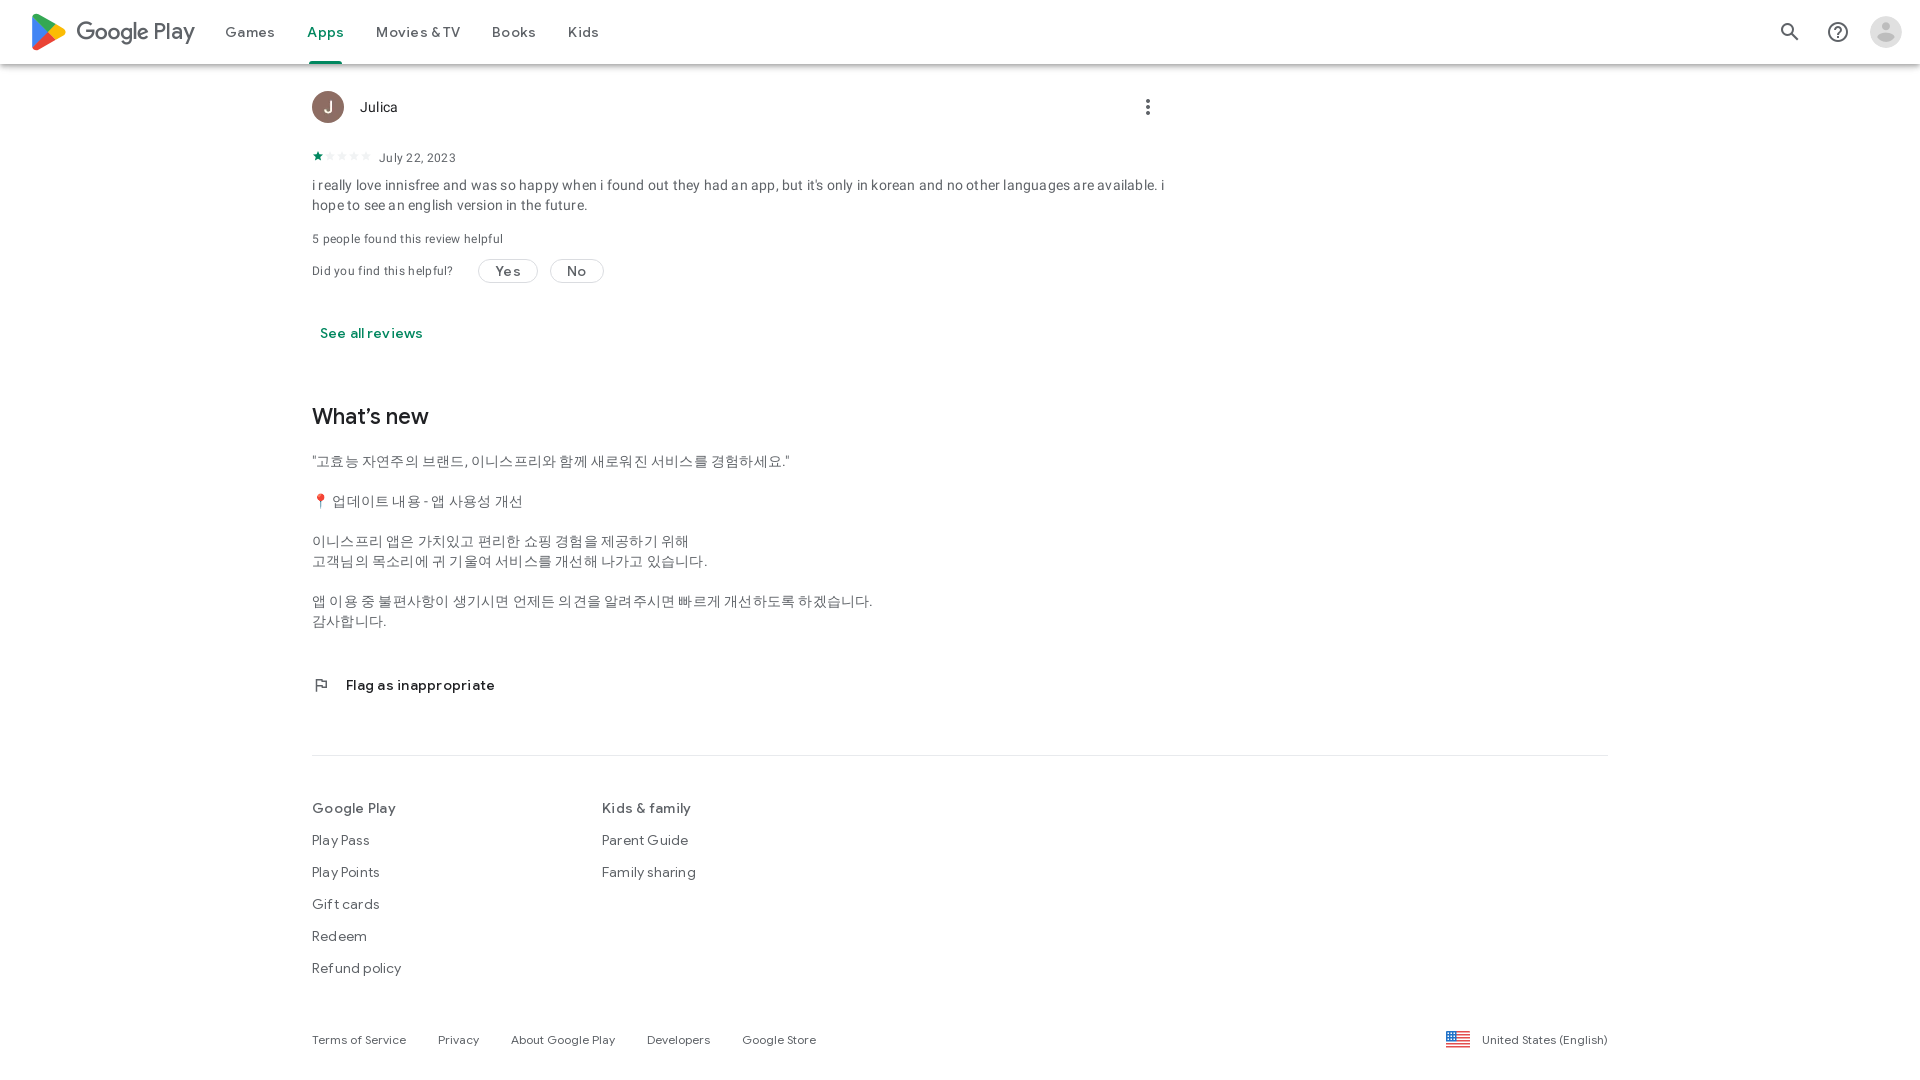

Waited 500ms for content to load
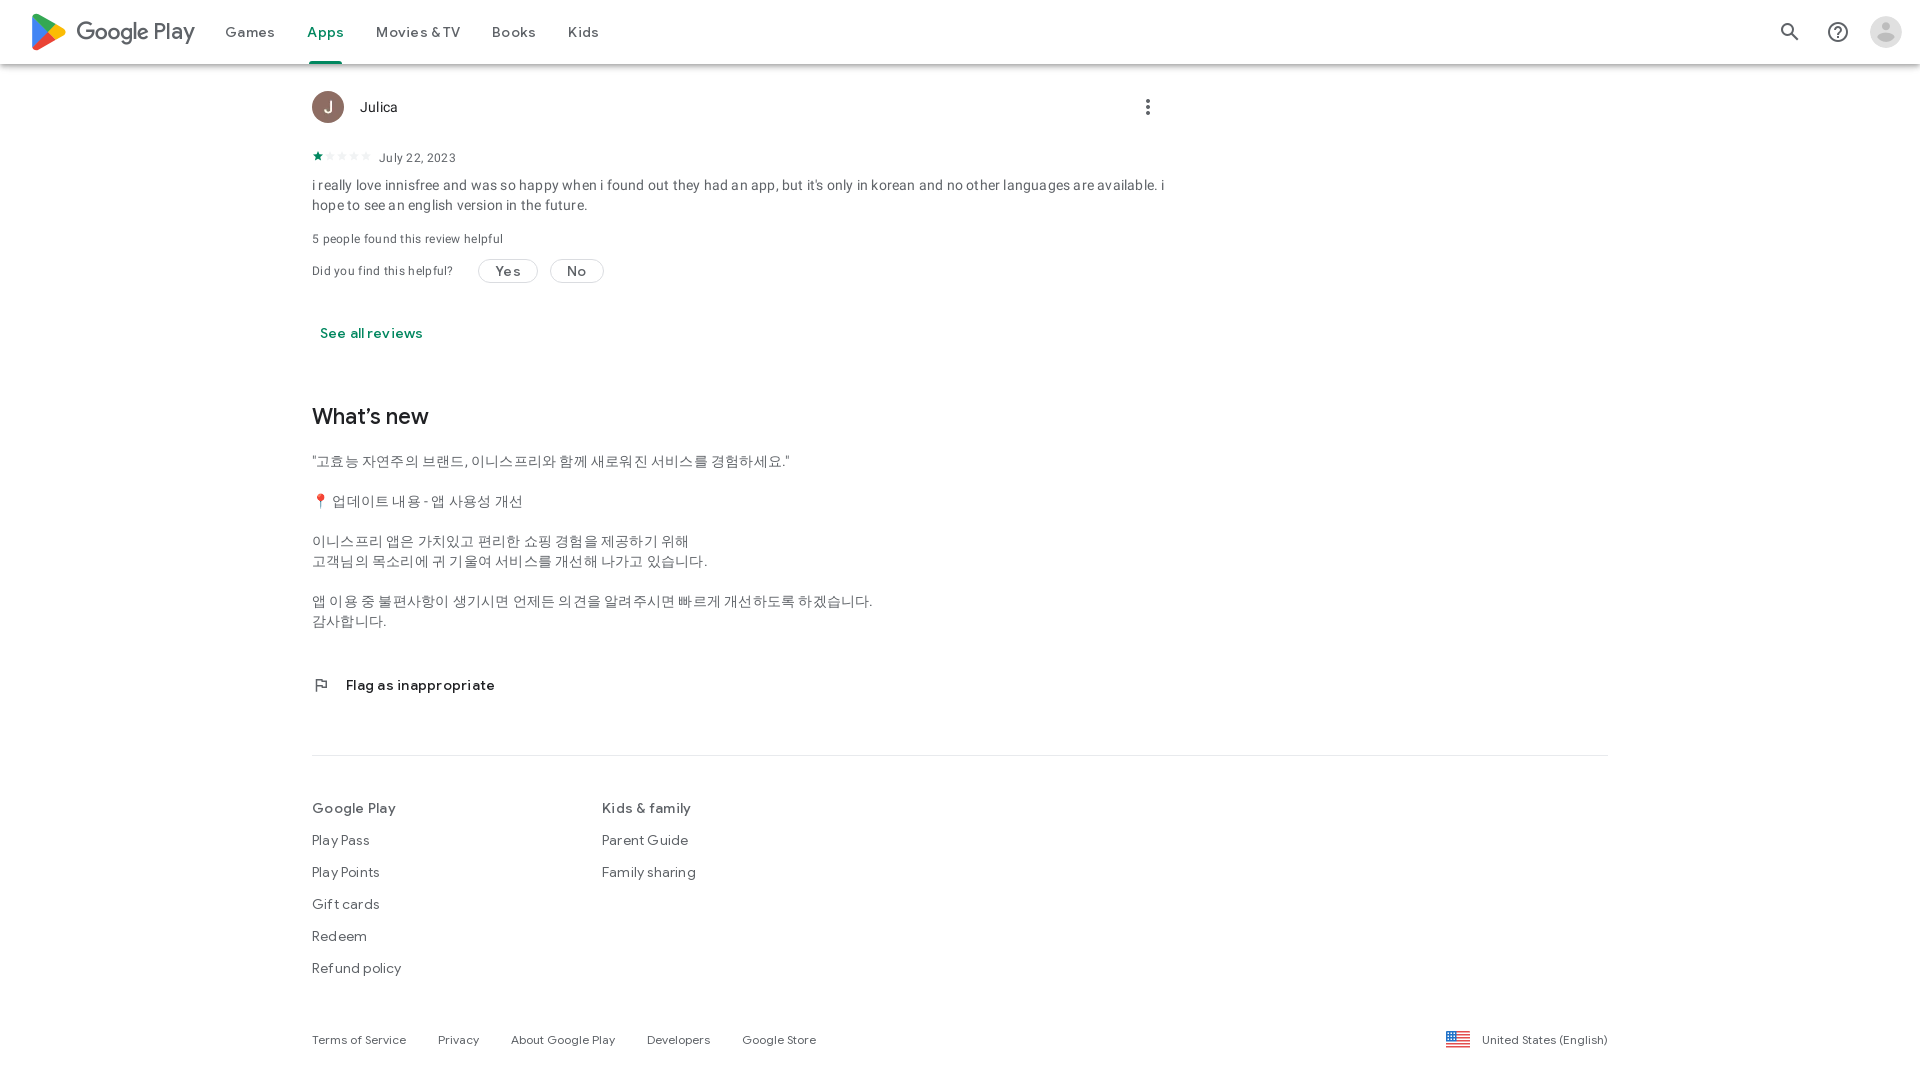

Scrolled to bottom of page to load more reviews (iteration 1/3)
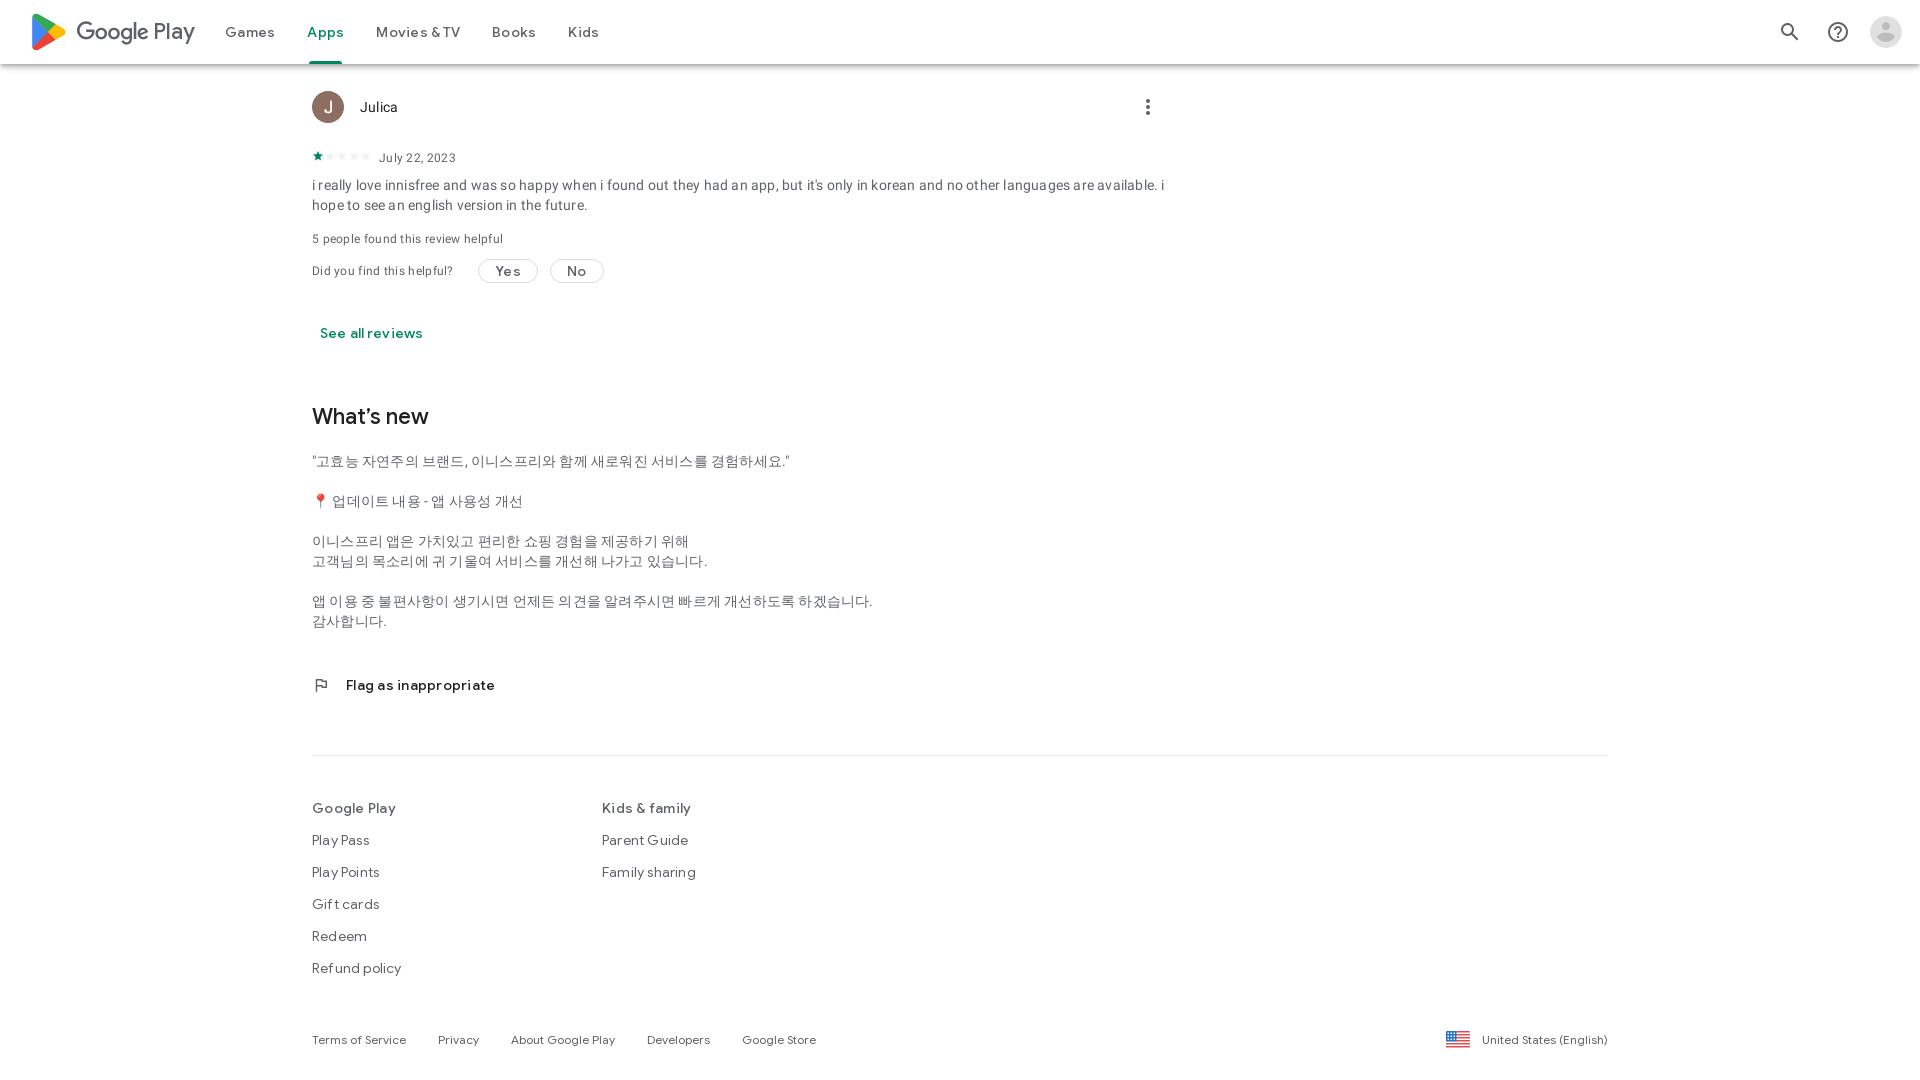

Waited 500ms for reviews to load
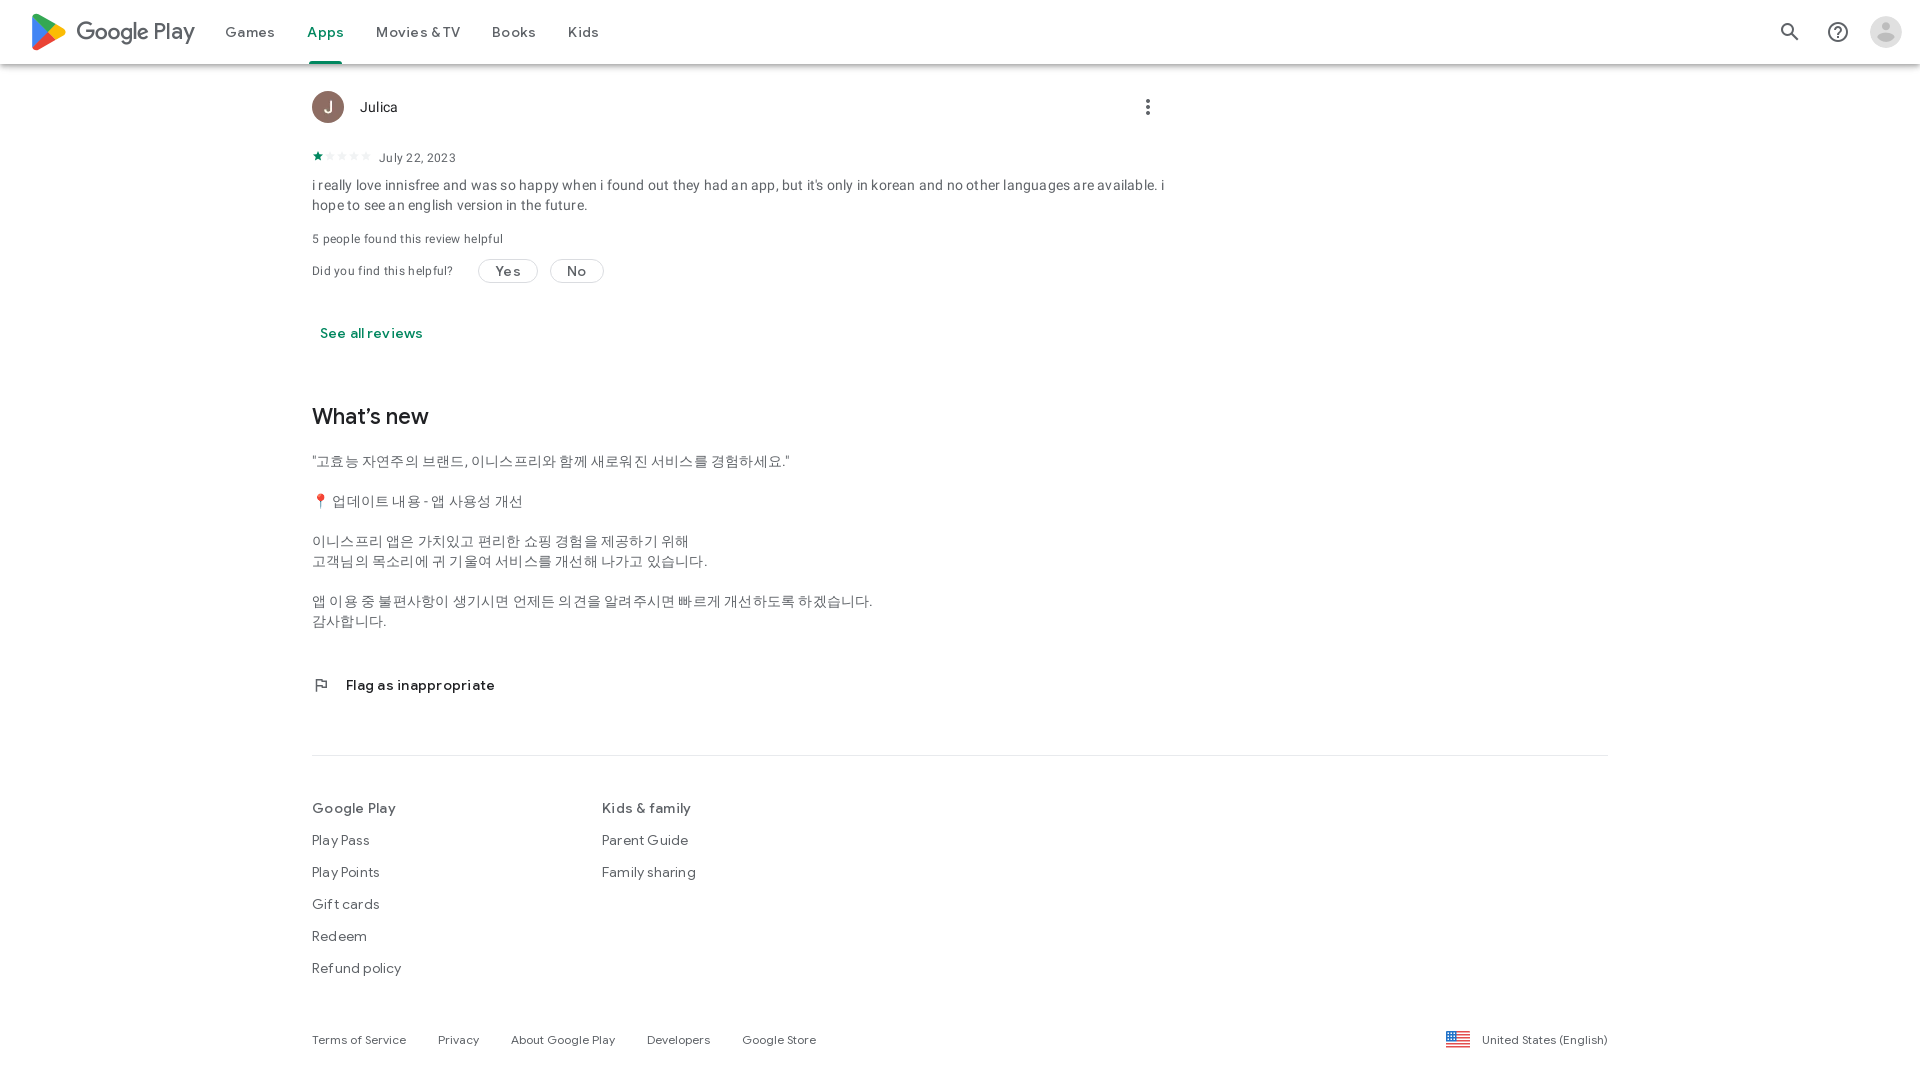

Scrolled to bottom of page to load more reviews (iteration 2/3)
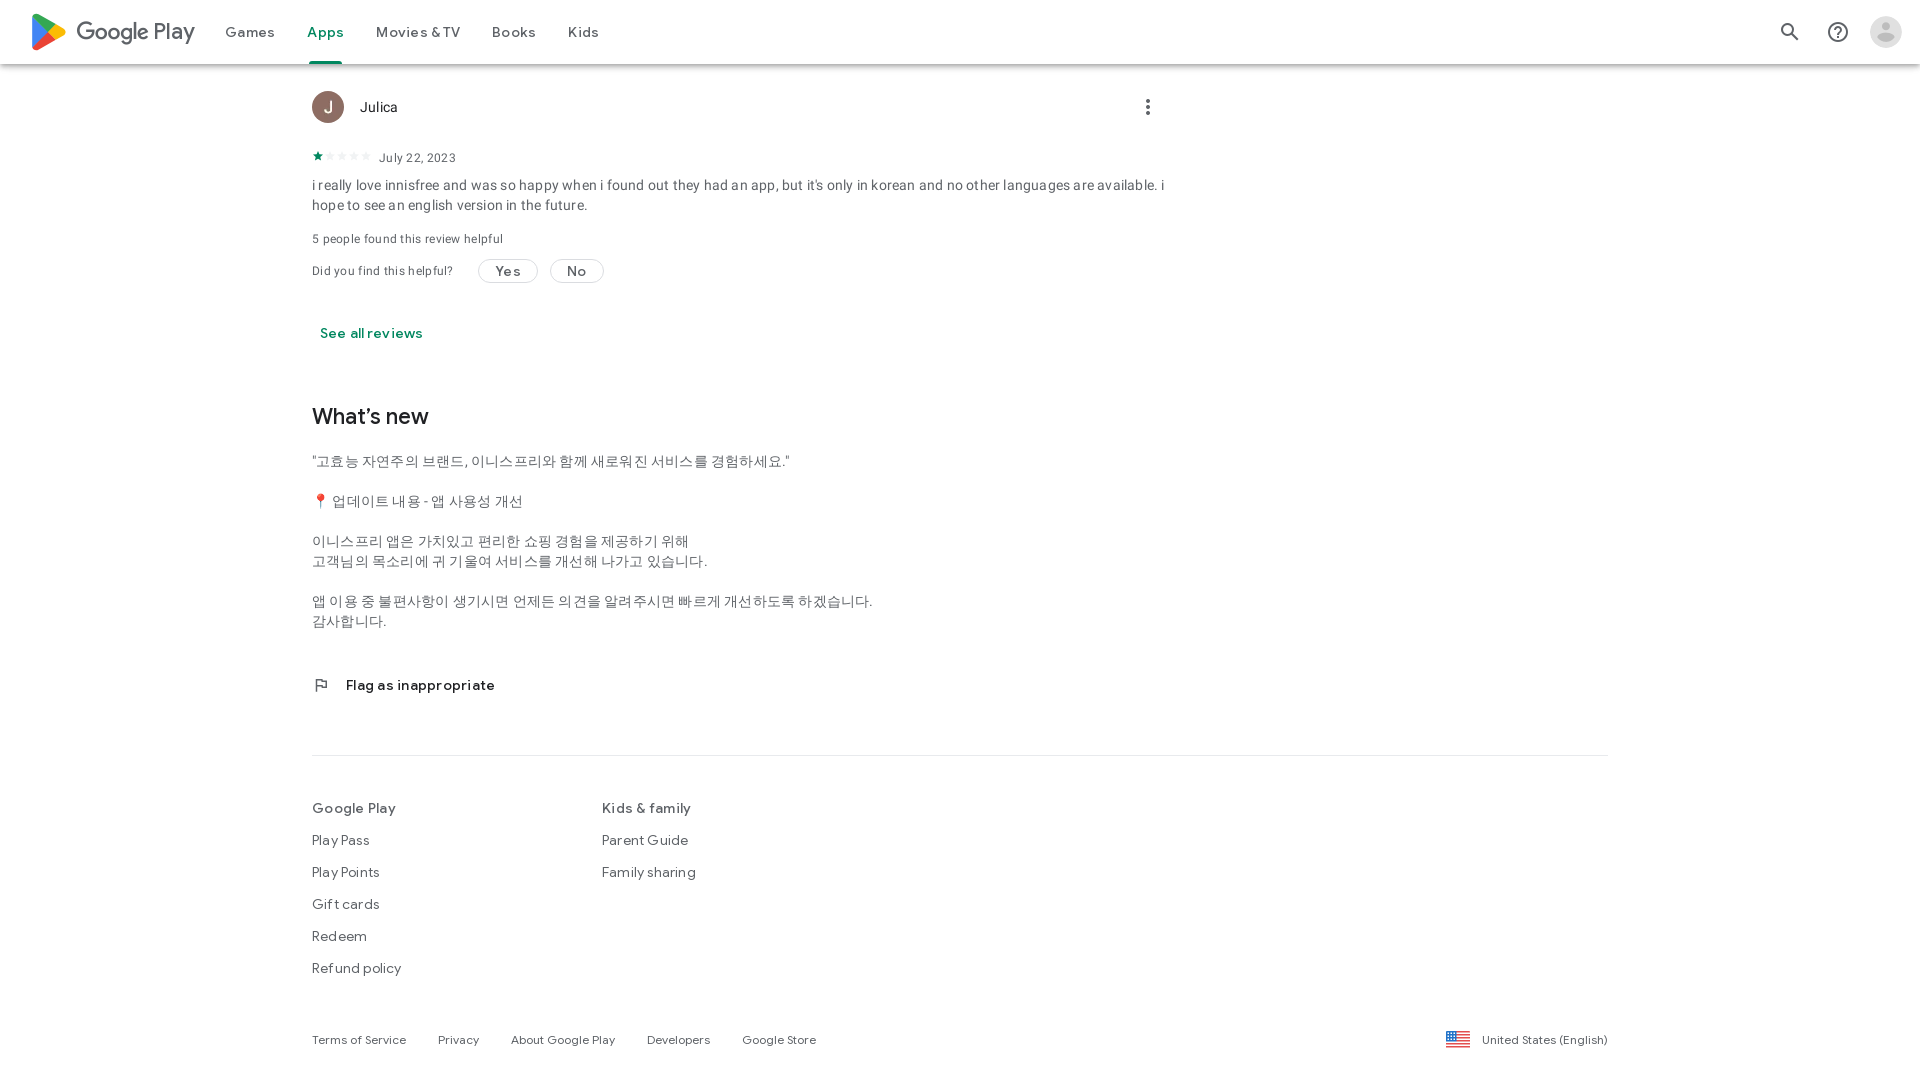

Waited 500ms for reviews to load
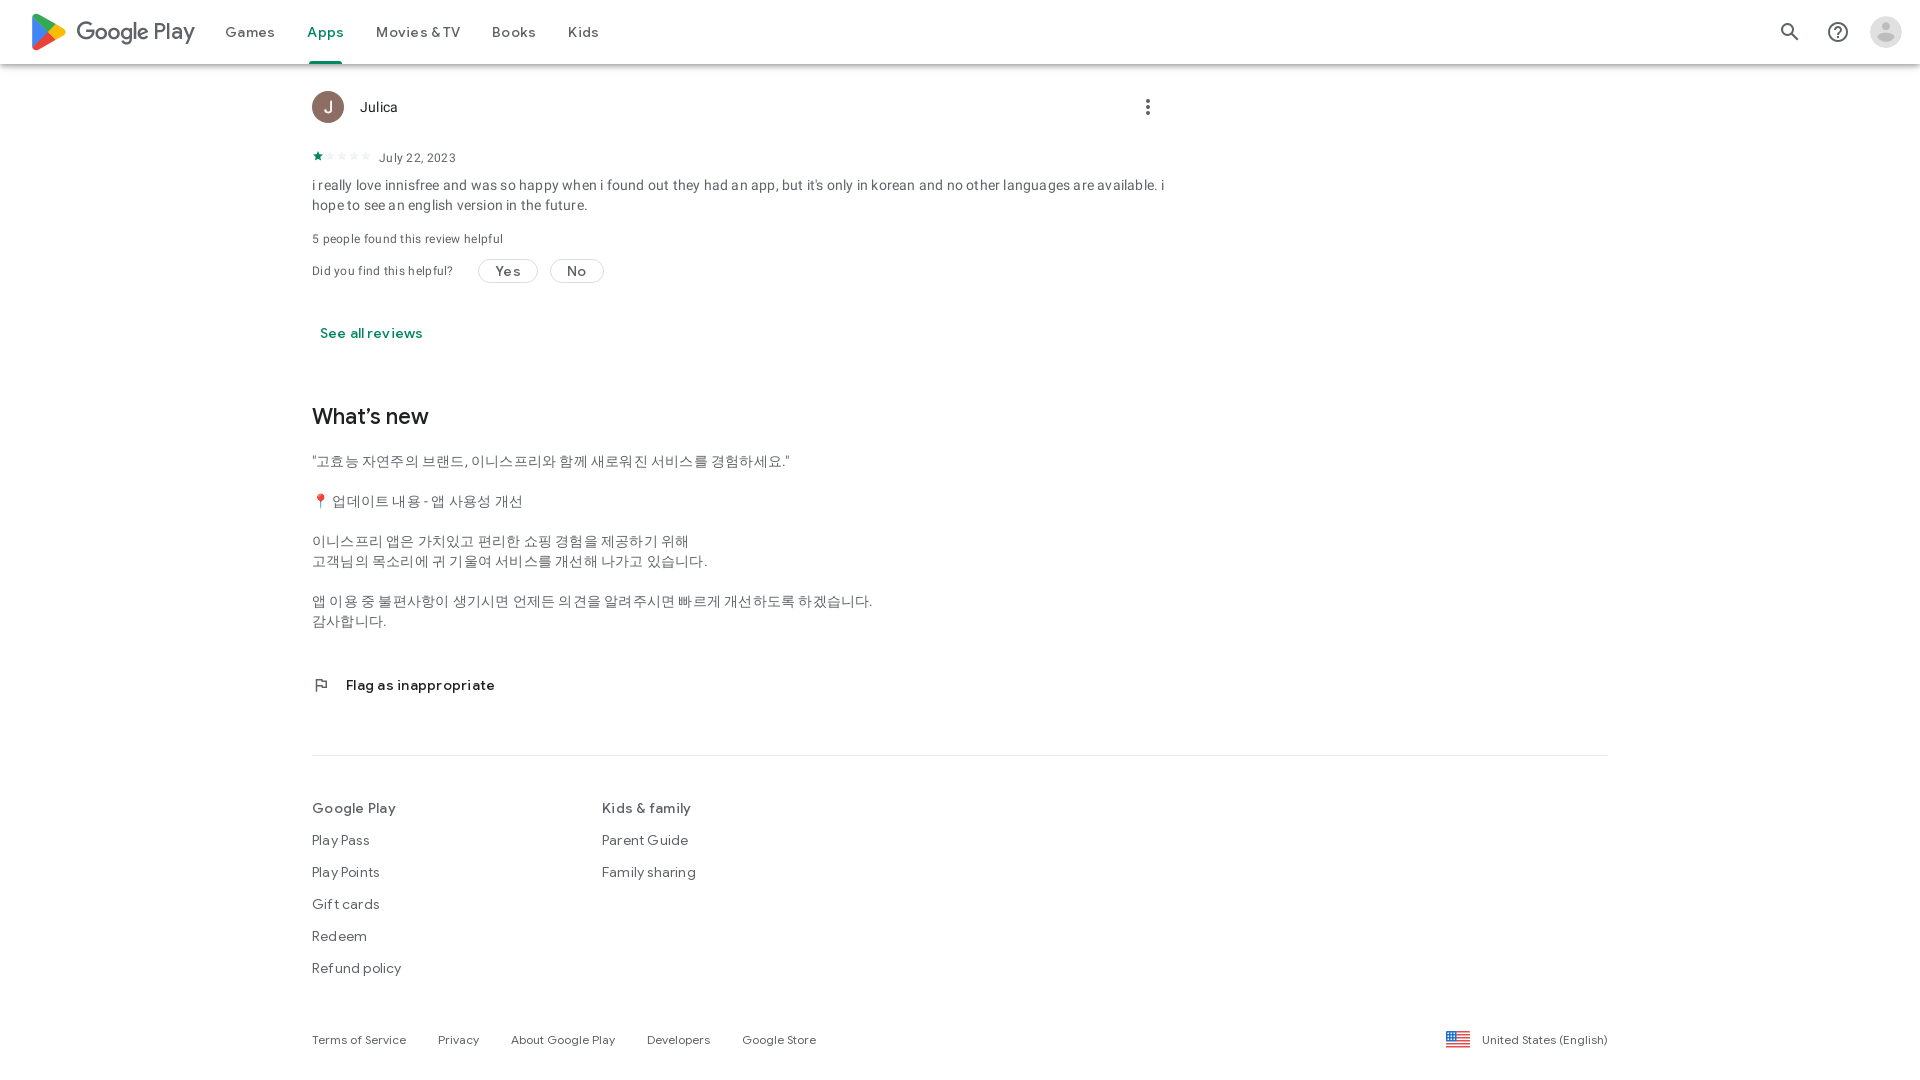

Scrolled to bottom of page to load more reviews (iteration 3/3)
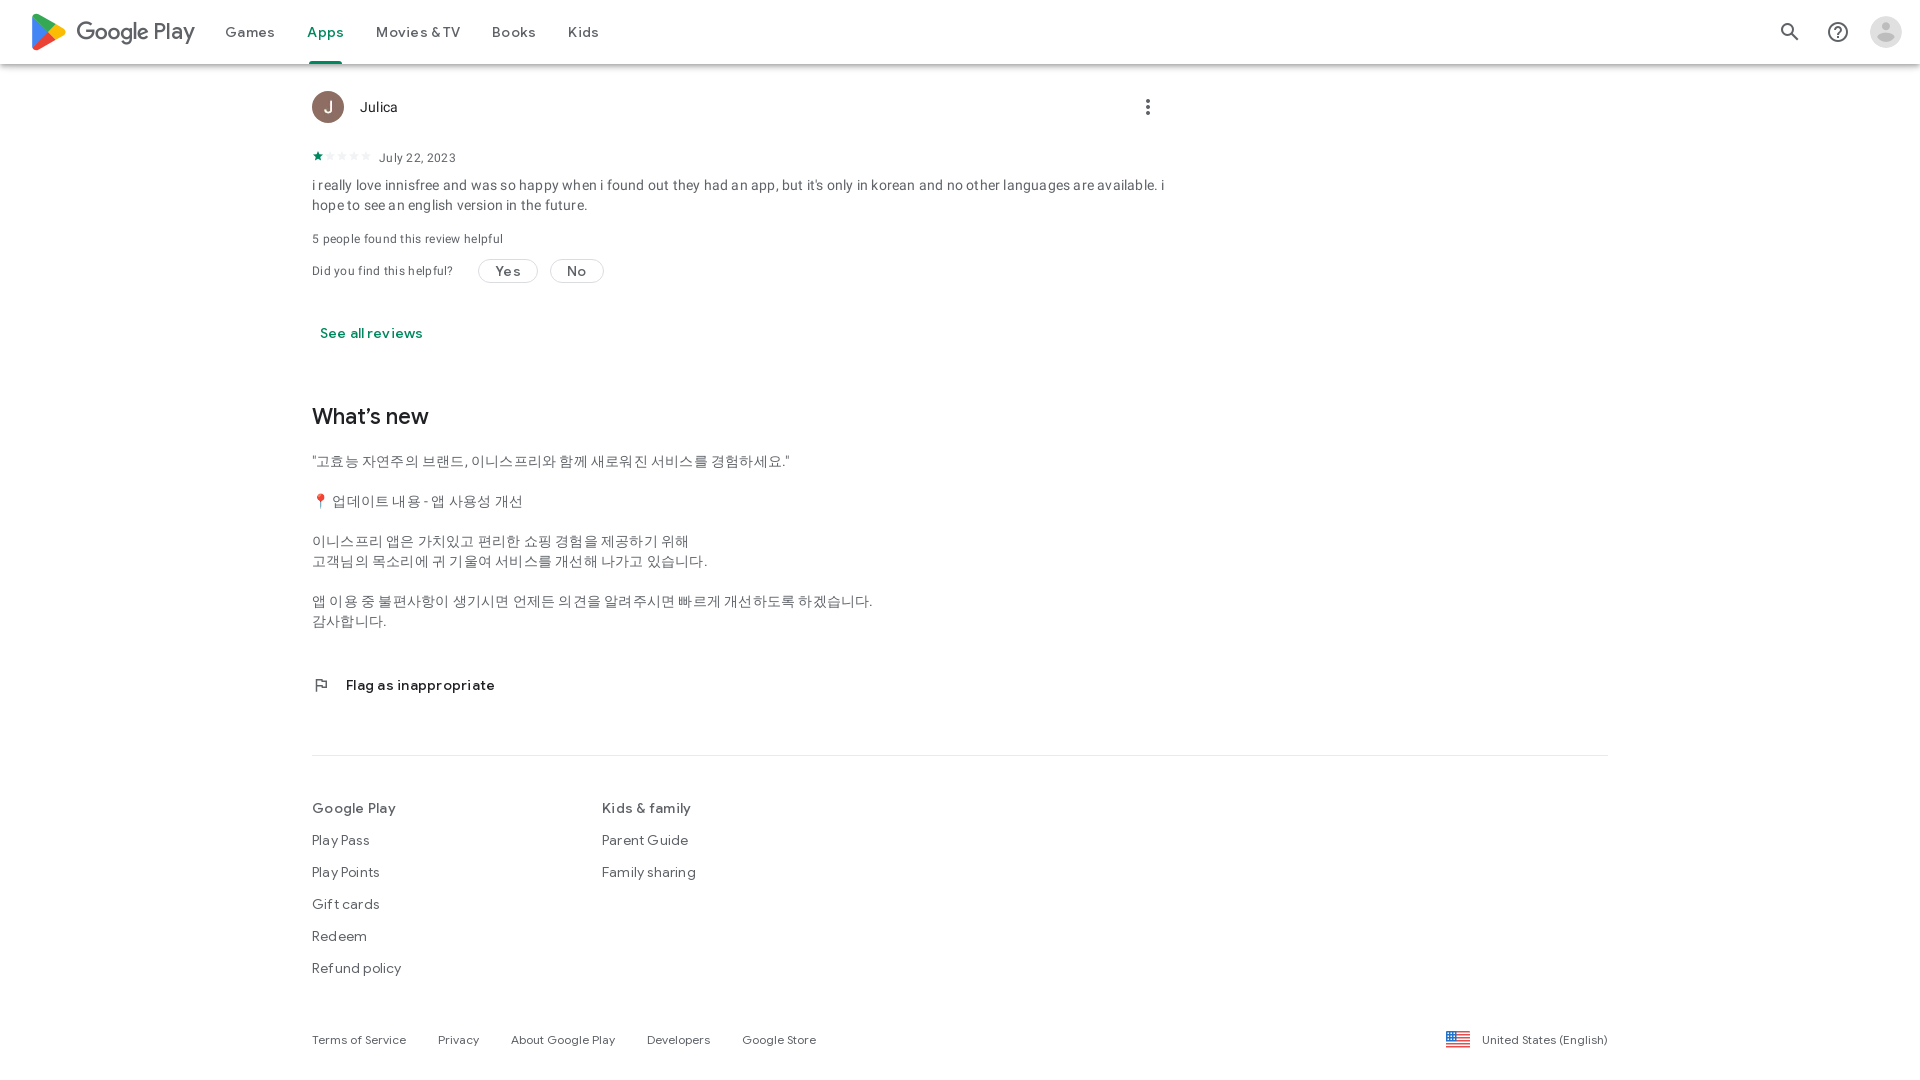

Waited 500ms for reviews to load
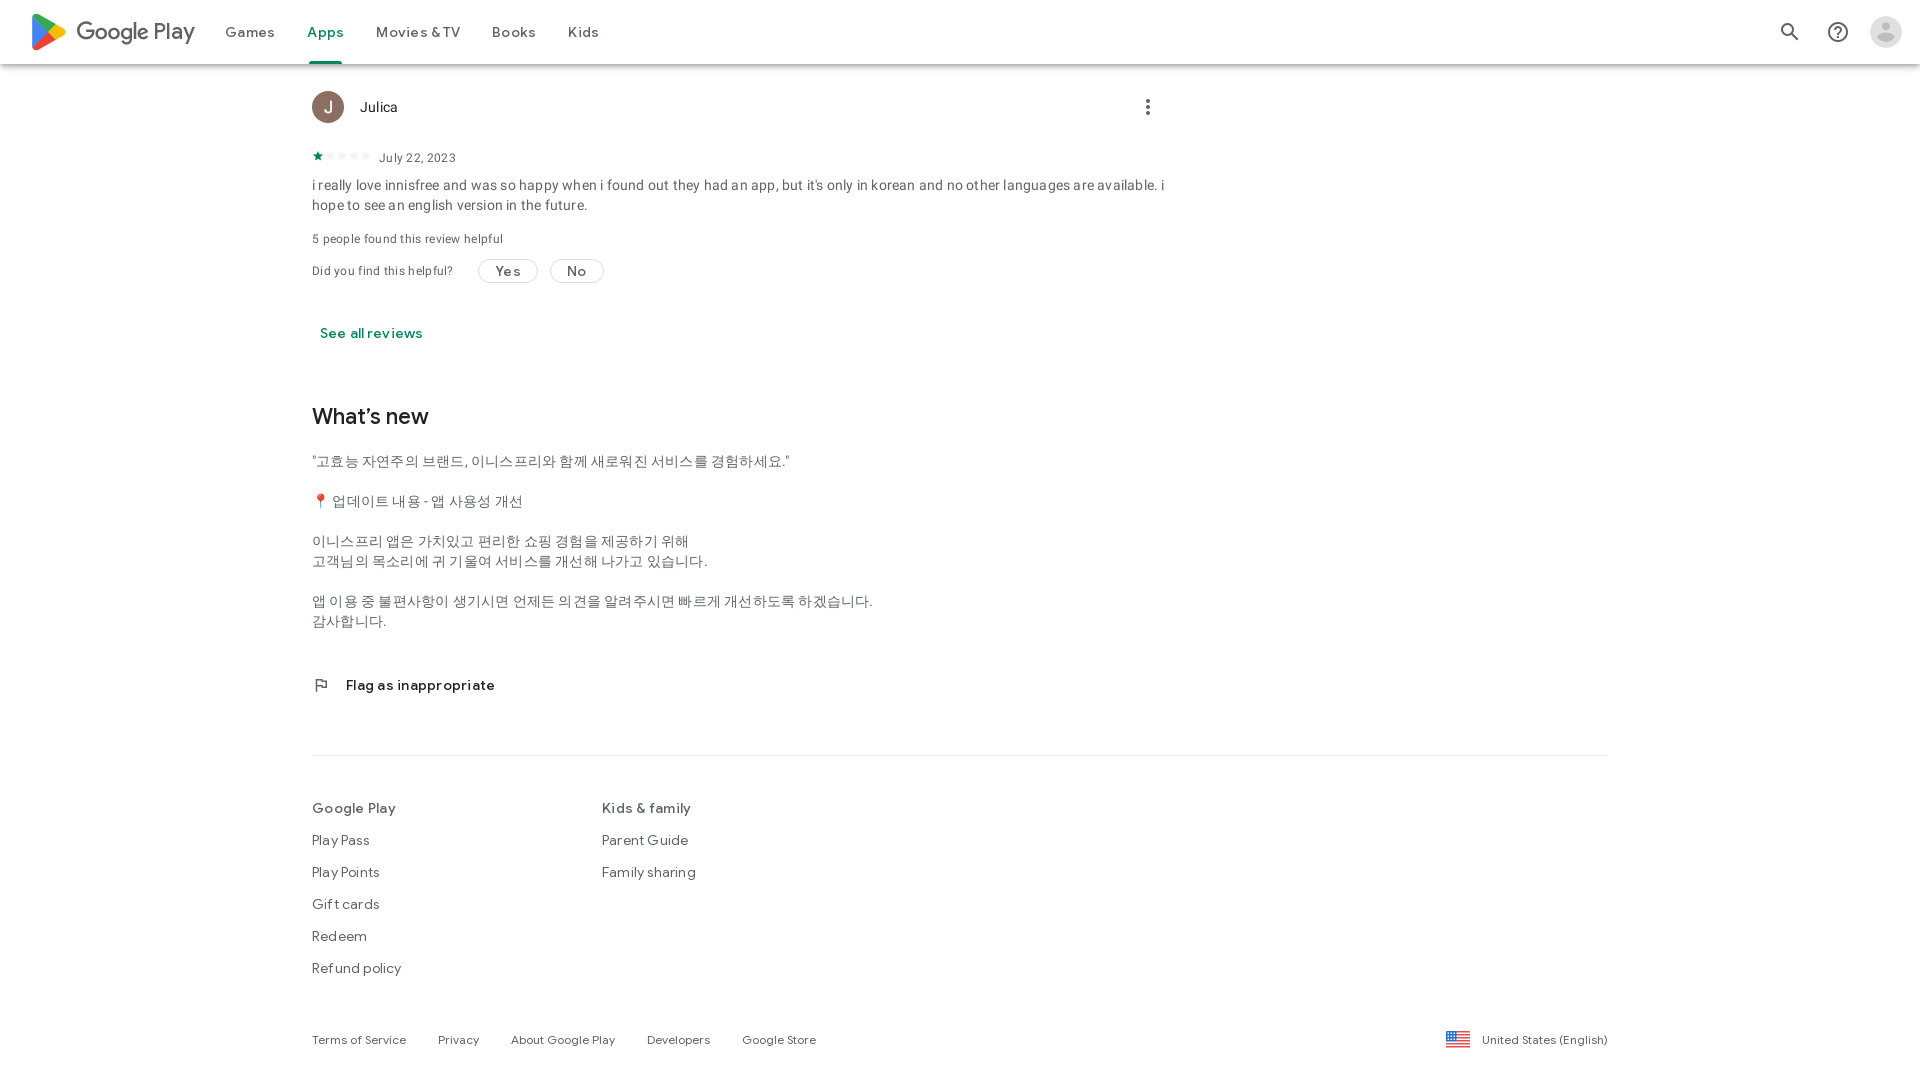

Reviews section loaded and visible
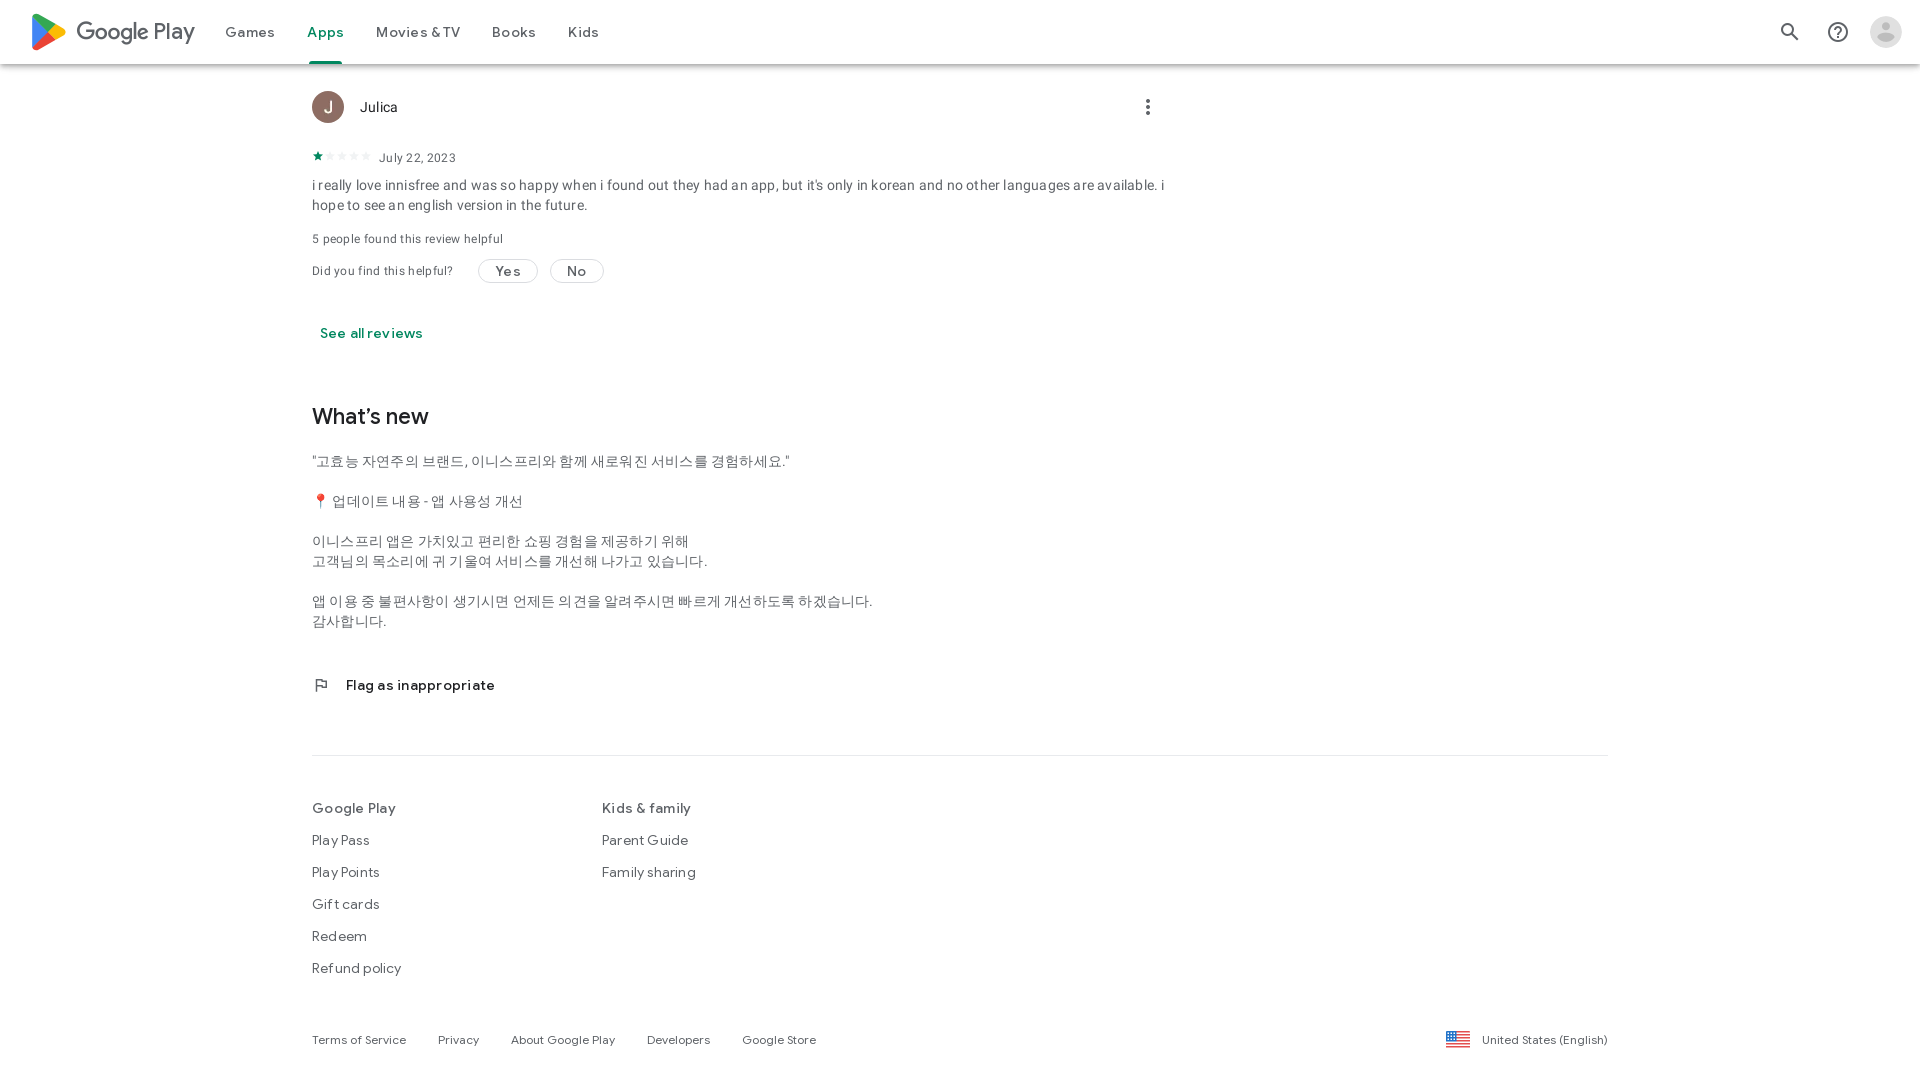

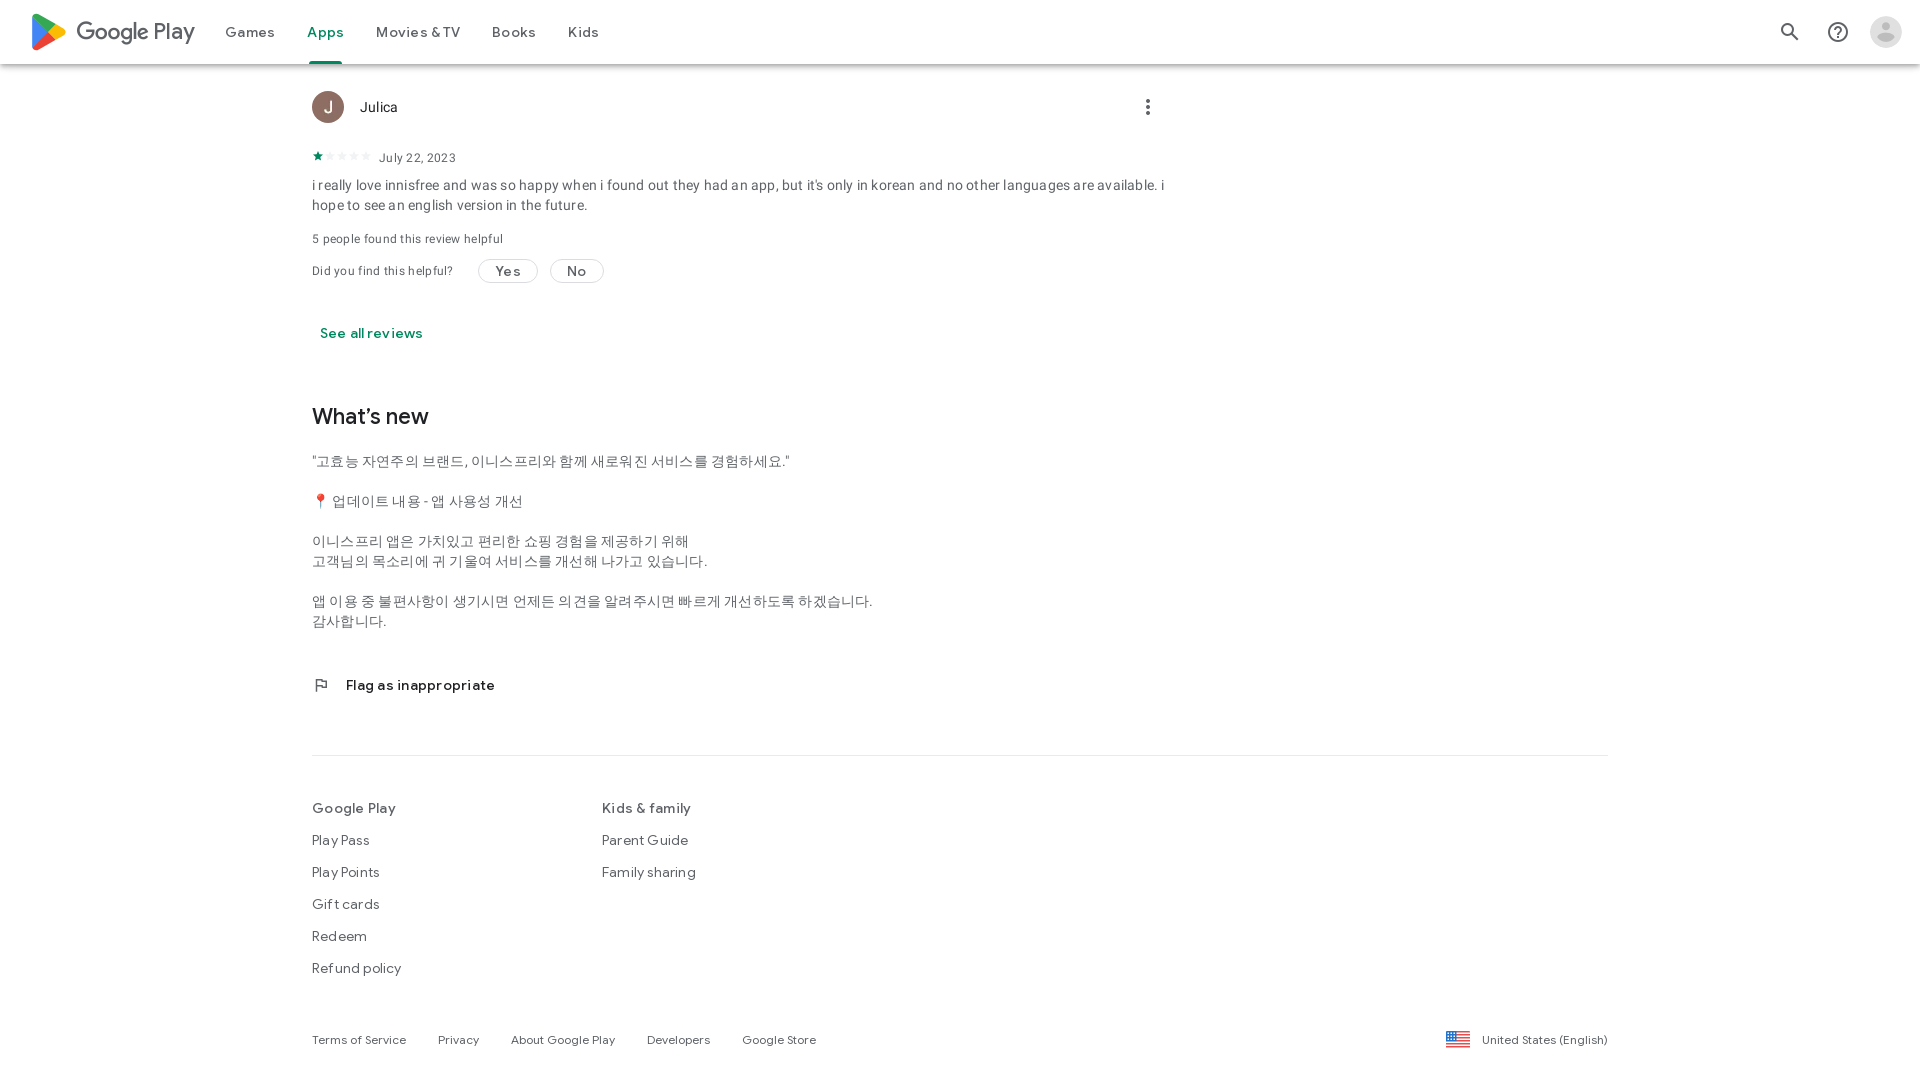